Tests marking all todo items as completed using the toggle all checkbox

Starting URL: https://demo.playwright.dev/todomvc

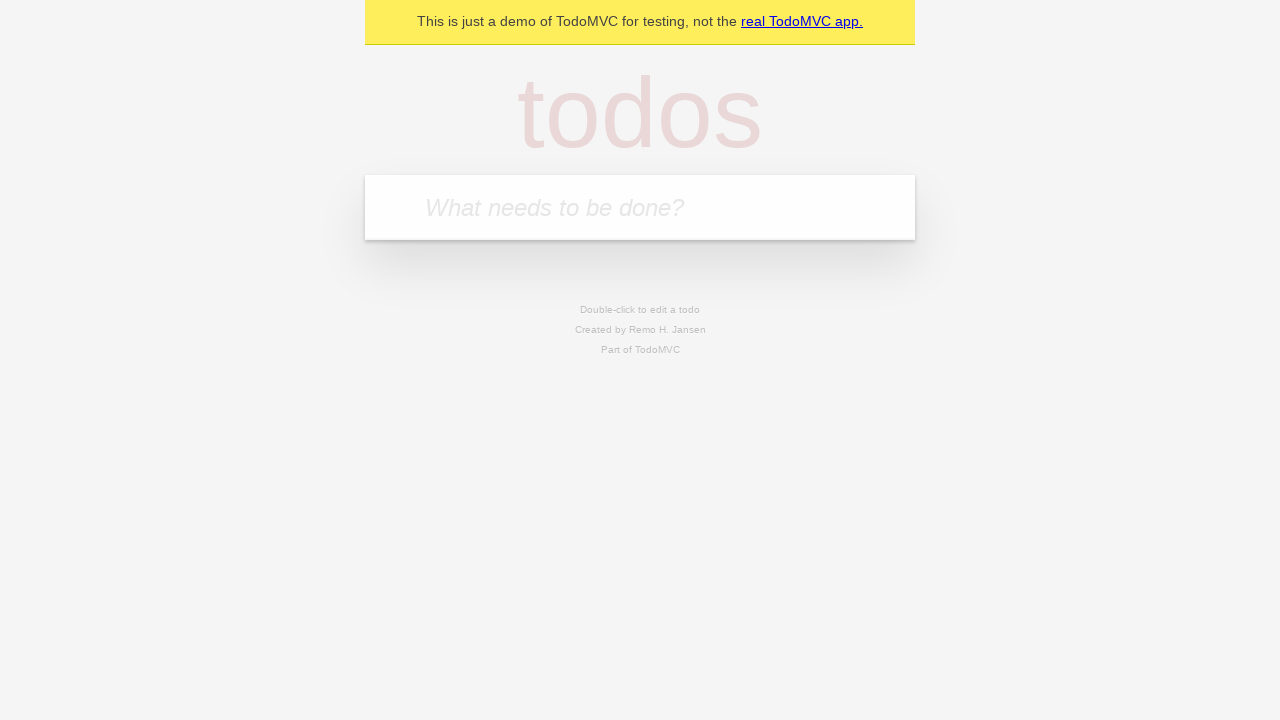

Filled input field with 'buy some cheese' on internal:attr=[placeholder="What needs to be done?"i]
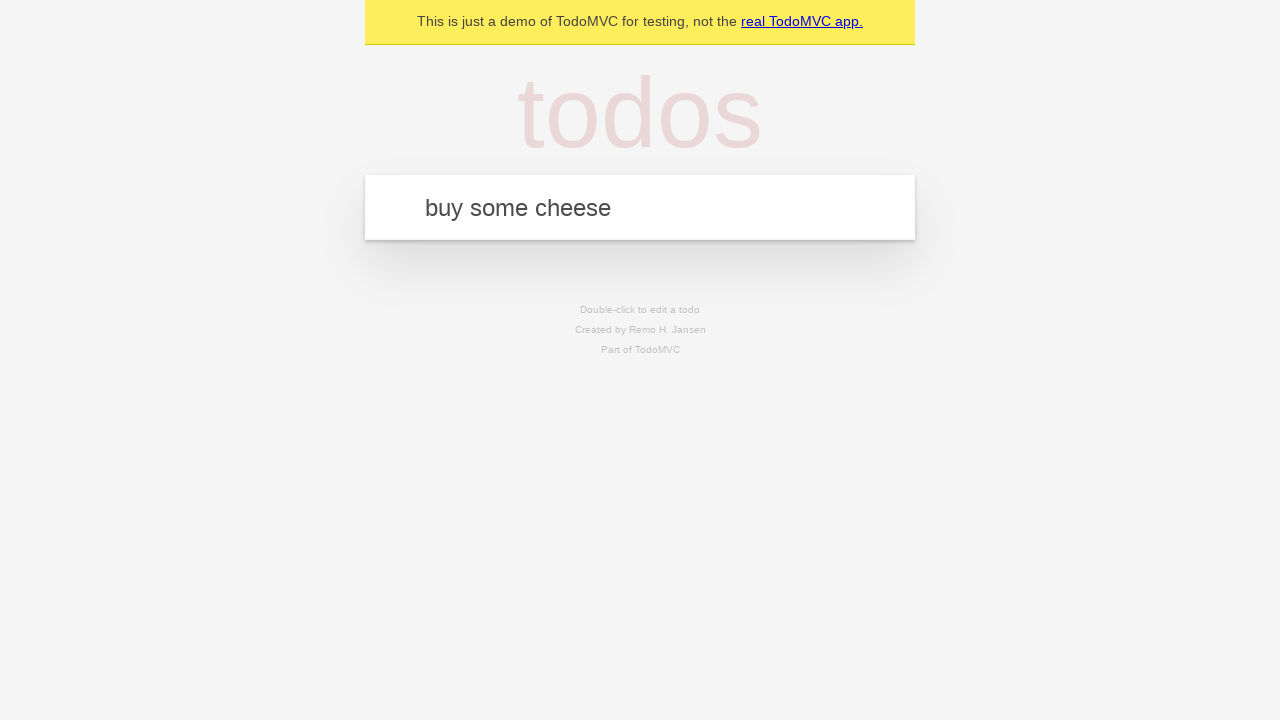

Pressed Enter to add first todo item on internal:attr=[placeholder="What needs to be done?"i]
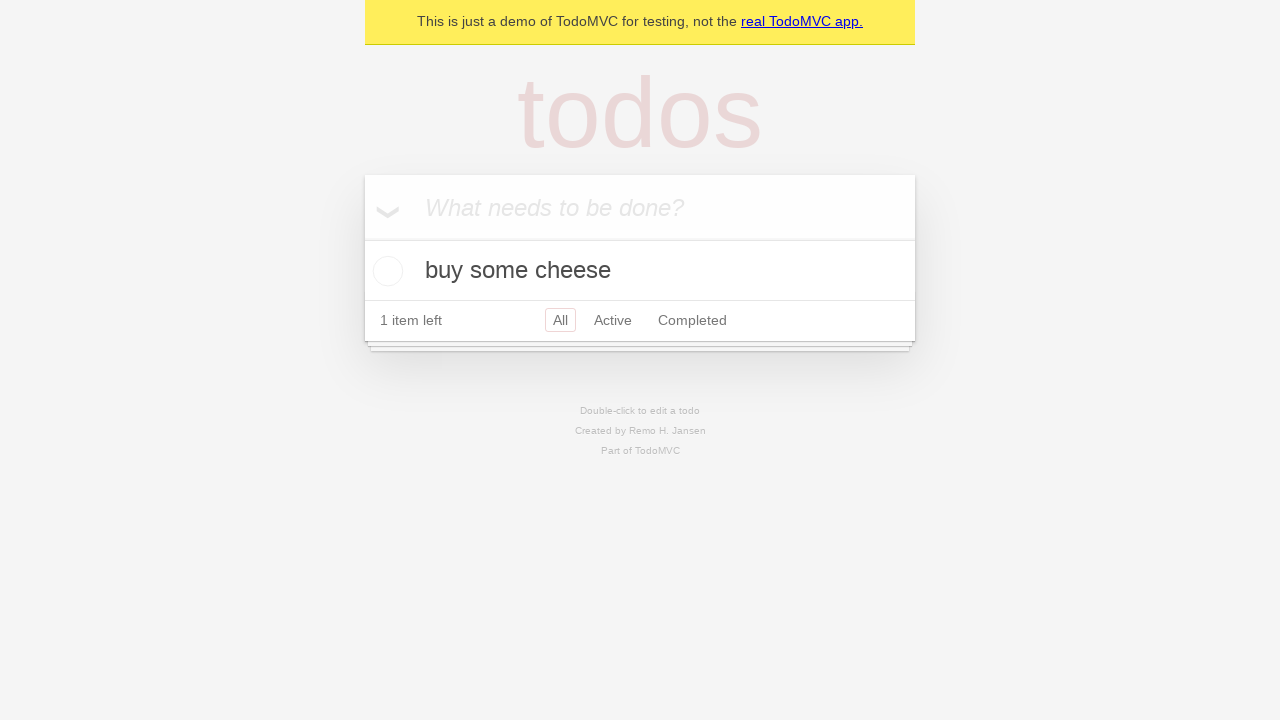

Filled input field with 'feed the cat' on internal:attr=[placeholder="What needs to be done?"i]
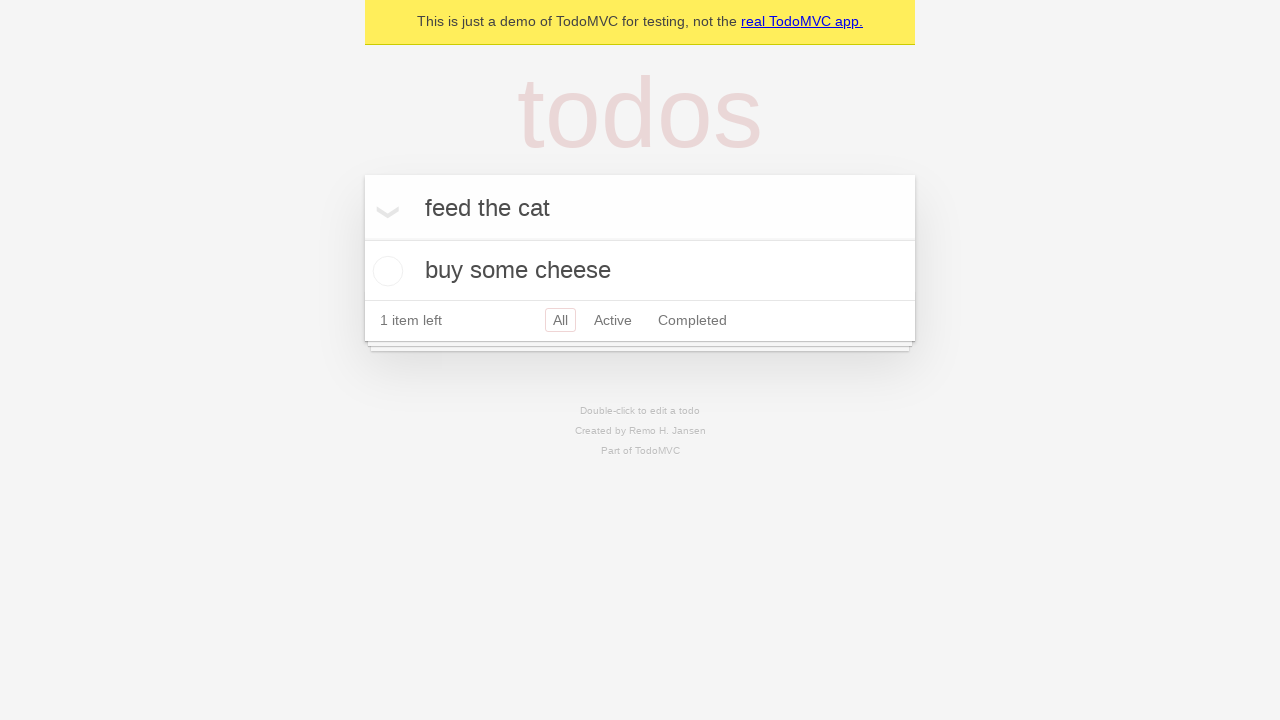

Pressed Enter to add second todo item on internal:attr=[placeholder="What needs to be done?"i]
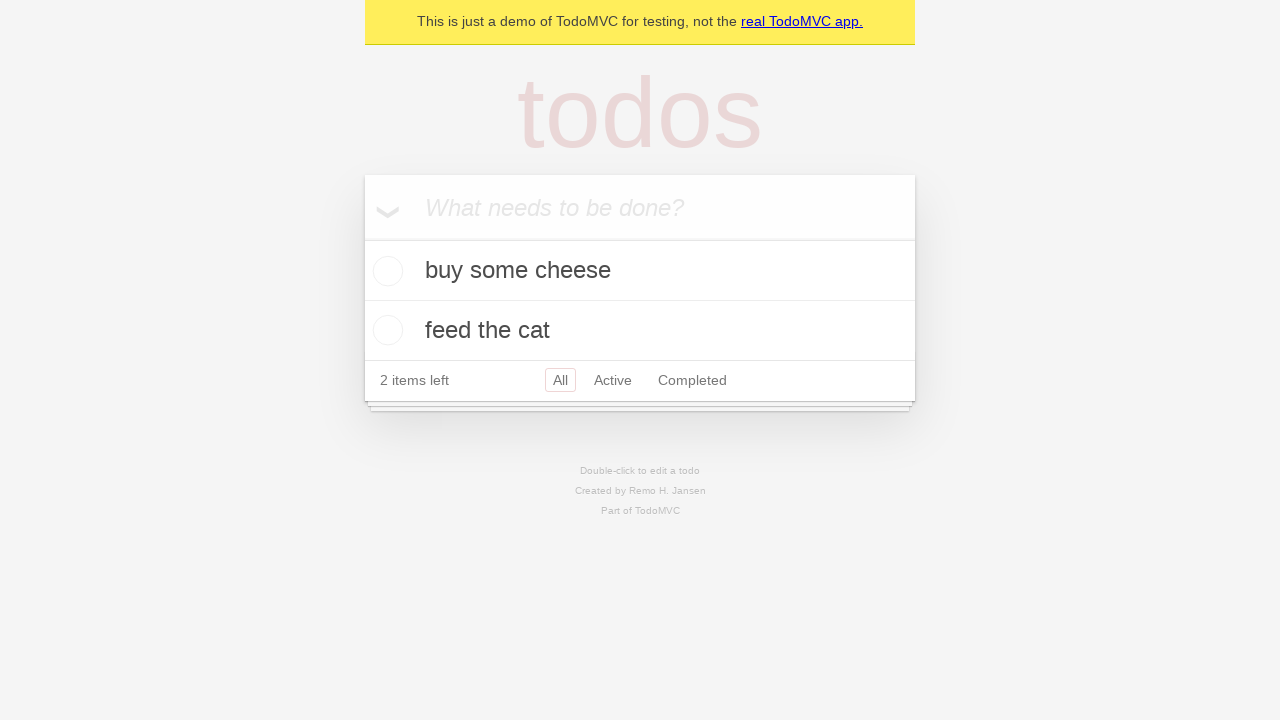

Filled input field with 'book a doctors appointment' on internal:attr=[placeholder="What needs to be done?"i]
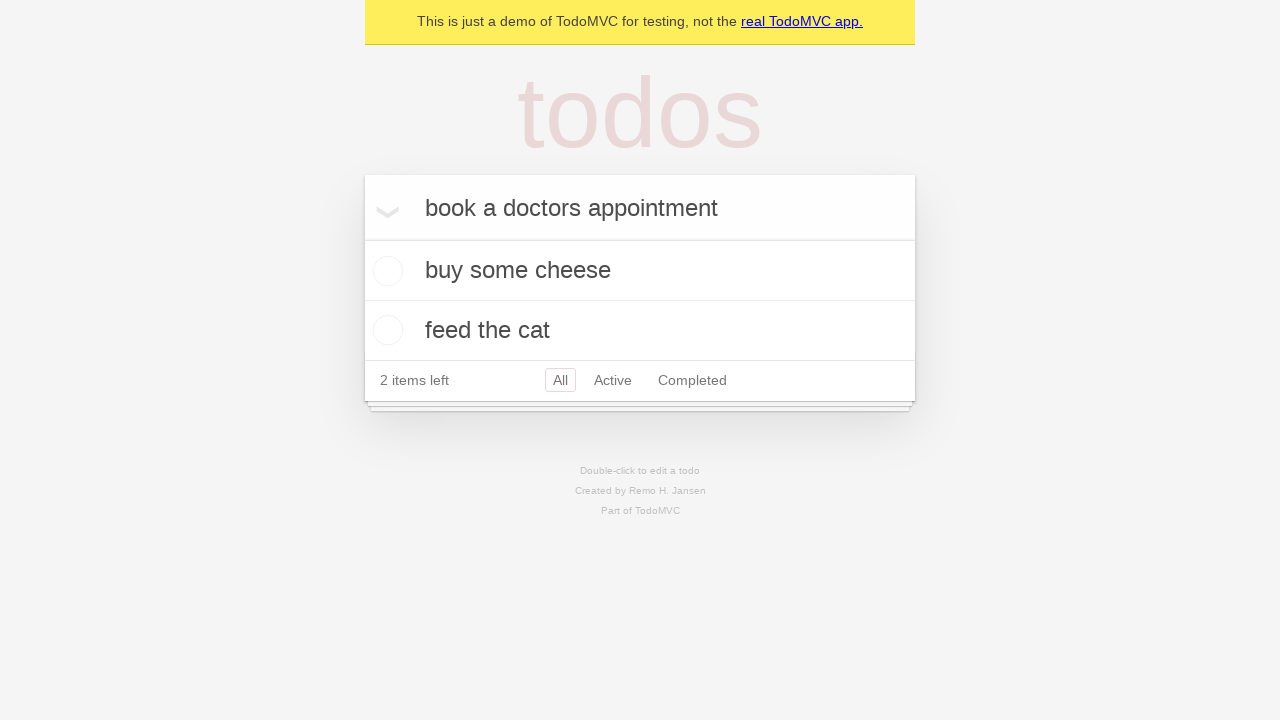

Pressed Enter to add third todo item on internal:attr=[placeholder="What needs to be done?"i]
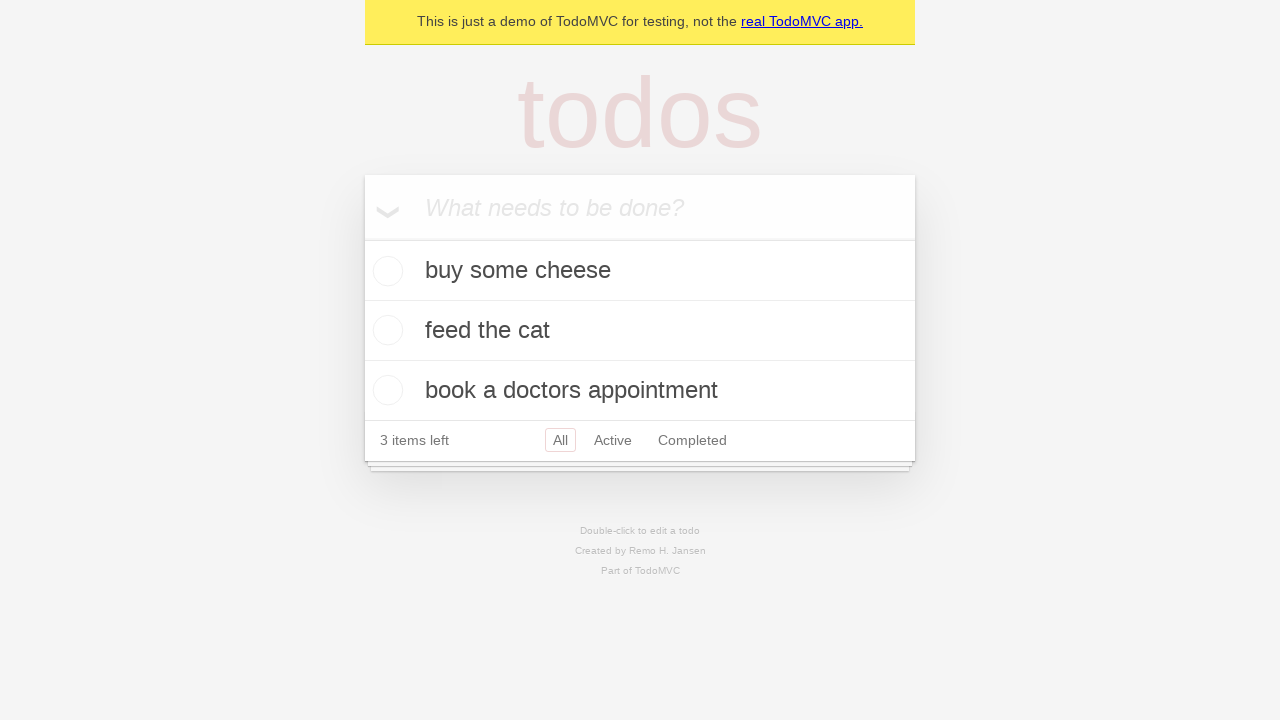

Clicked 'Mark all as complete' checkbox to mark all items as completed at (362, 238) on internal:label="Mark all as complete"i
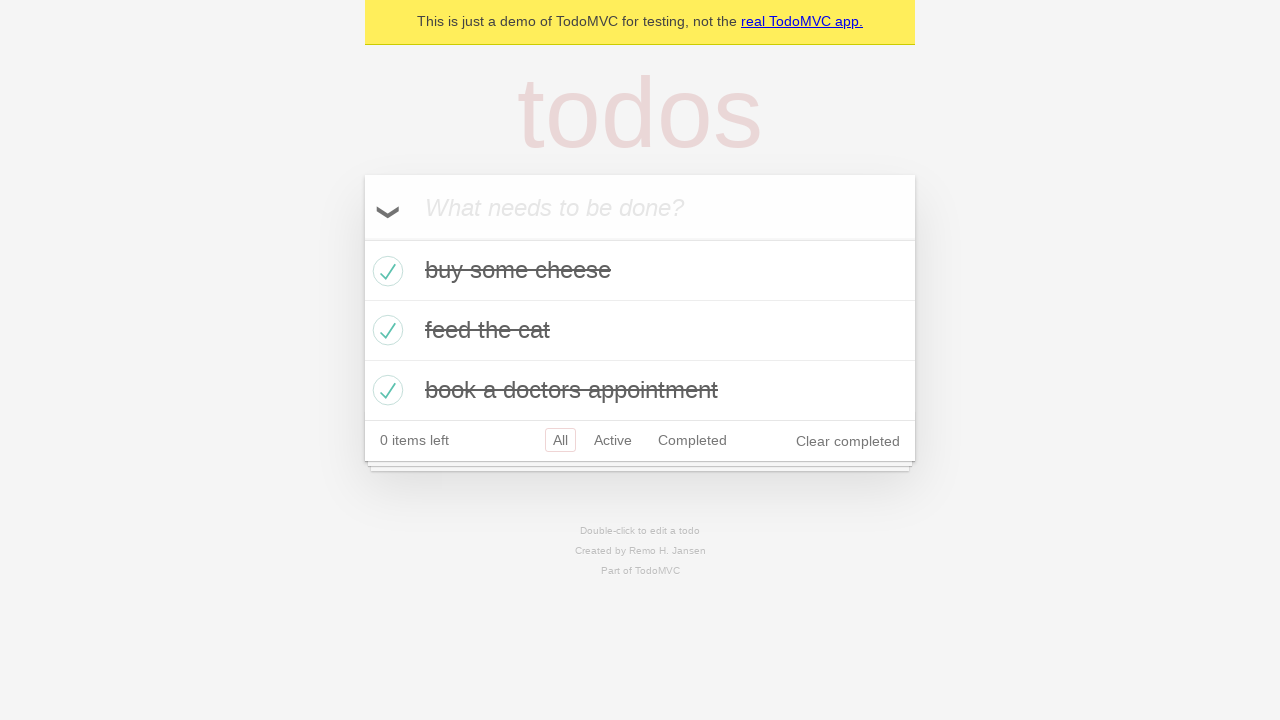

Verified all todo items are marked as completed
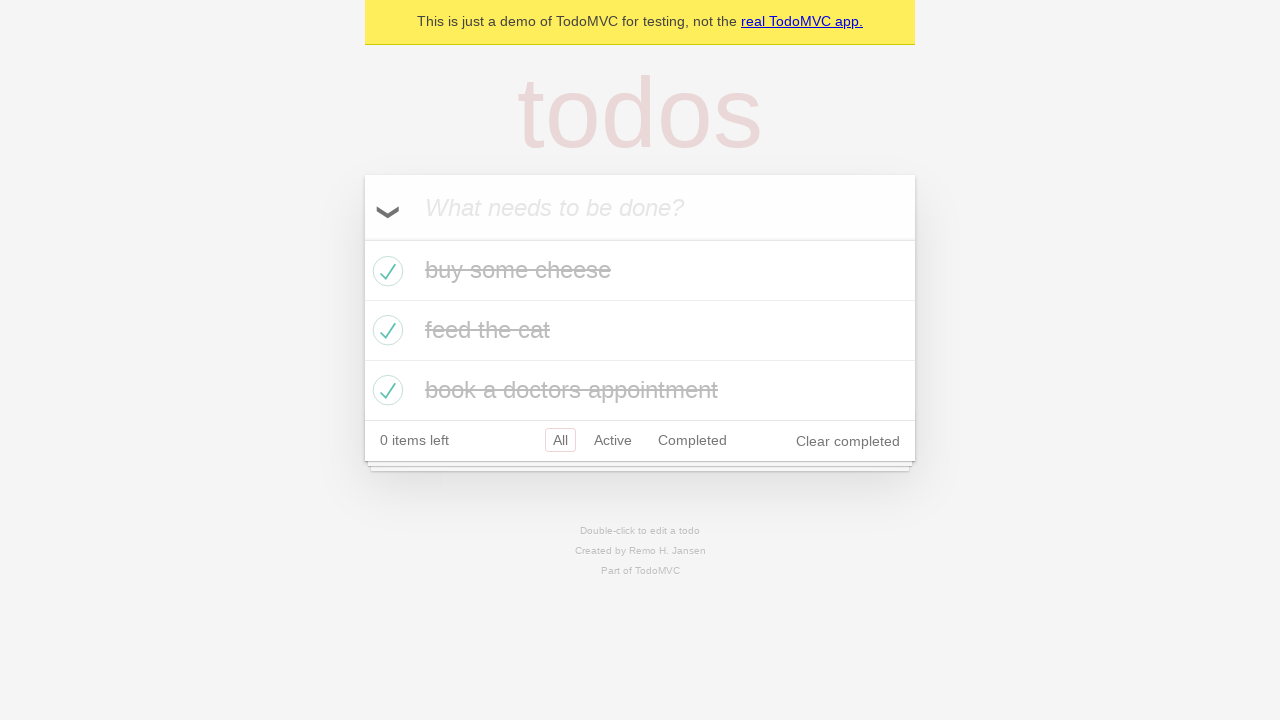

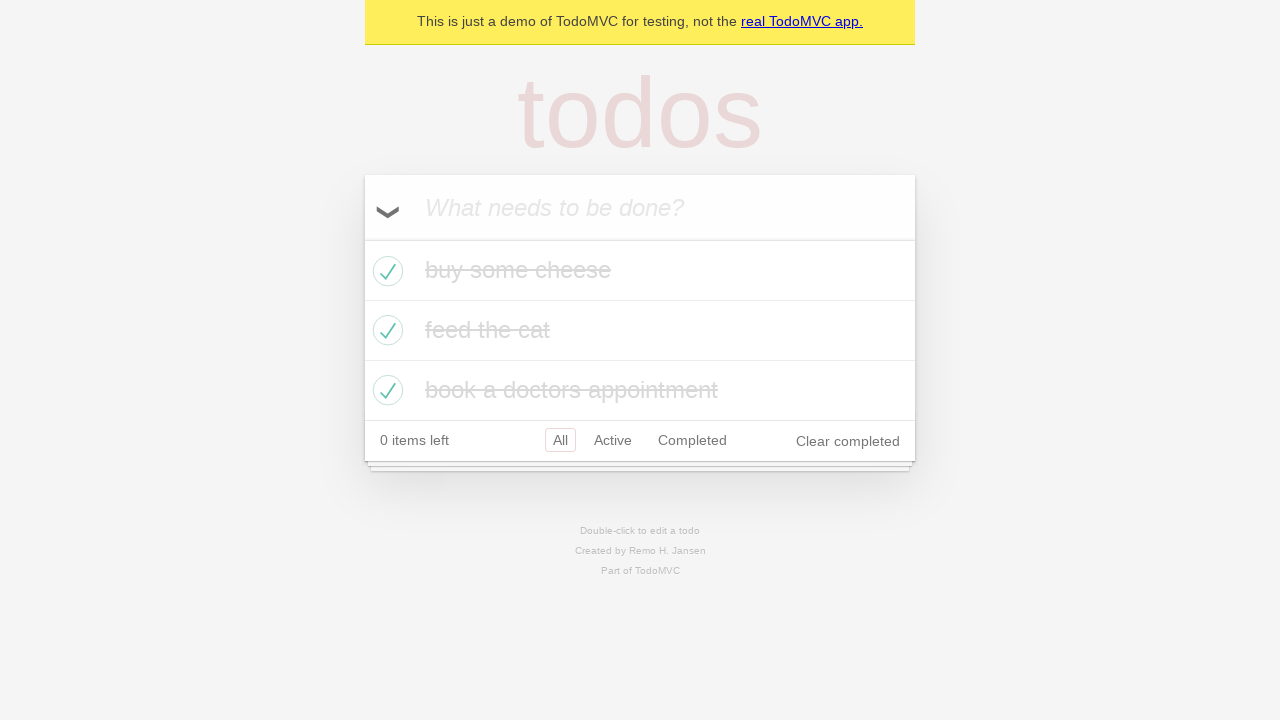